Tests switching between domains by extracting a link href and navigating to it, then clicking an element on the new domain

Starting URL: https://rahulshettyacademy.com/AutomationPractice/

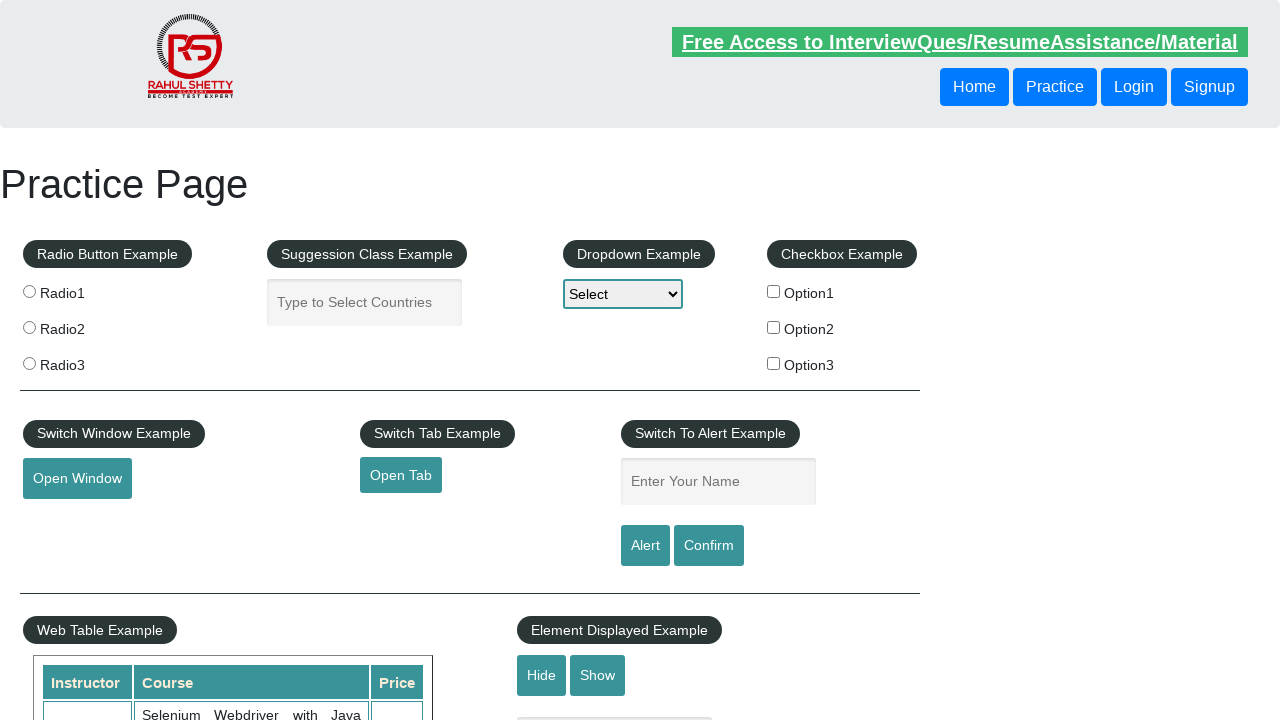

Extracted href attribute from open tab link
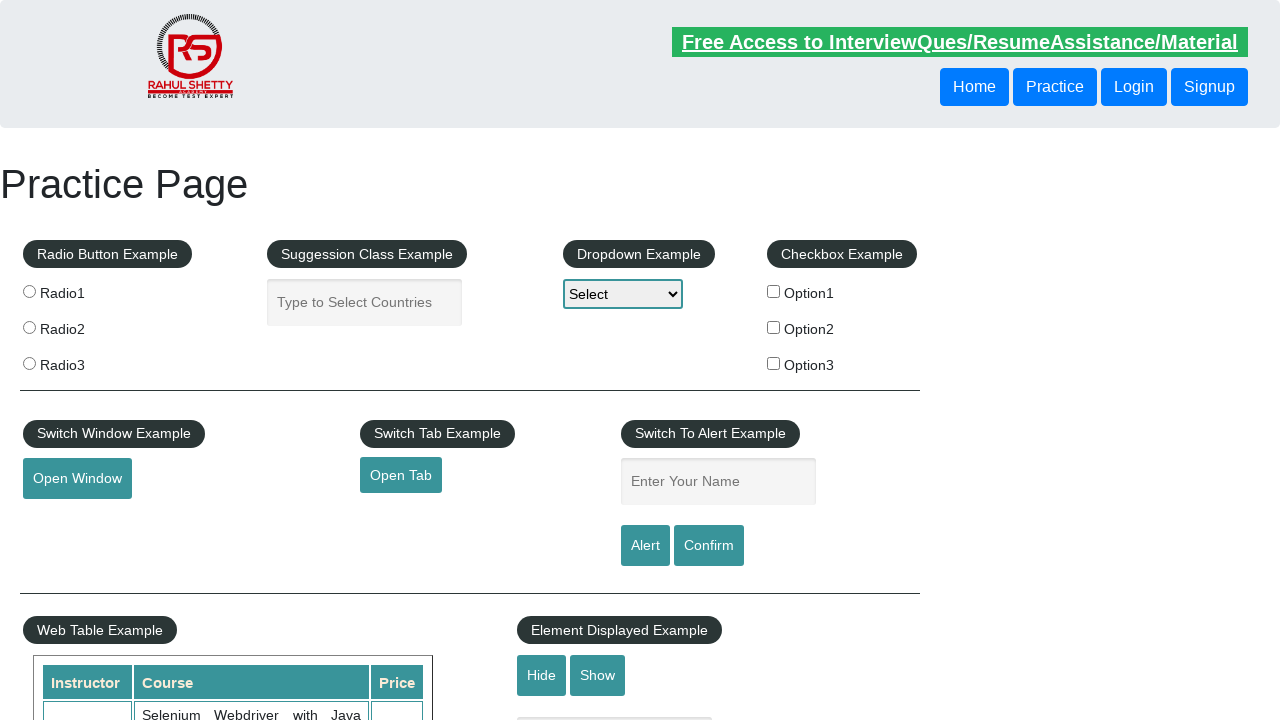

Navigated to extracted URL: https://www.qaclickacademy.com
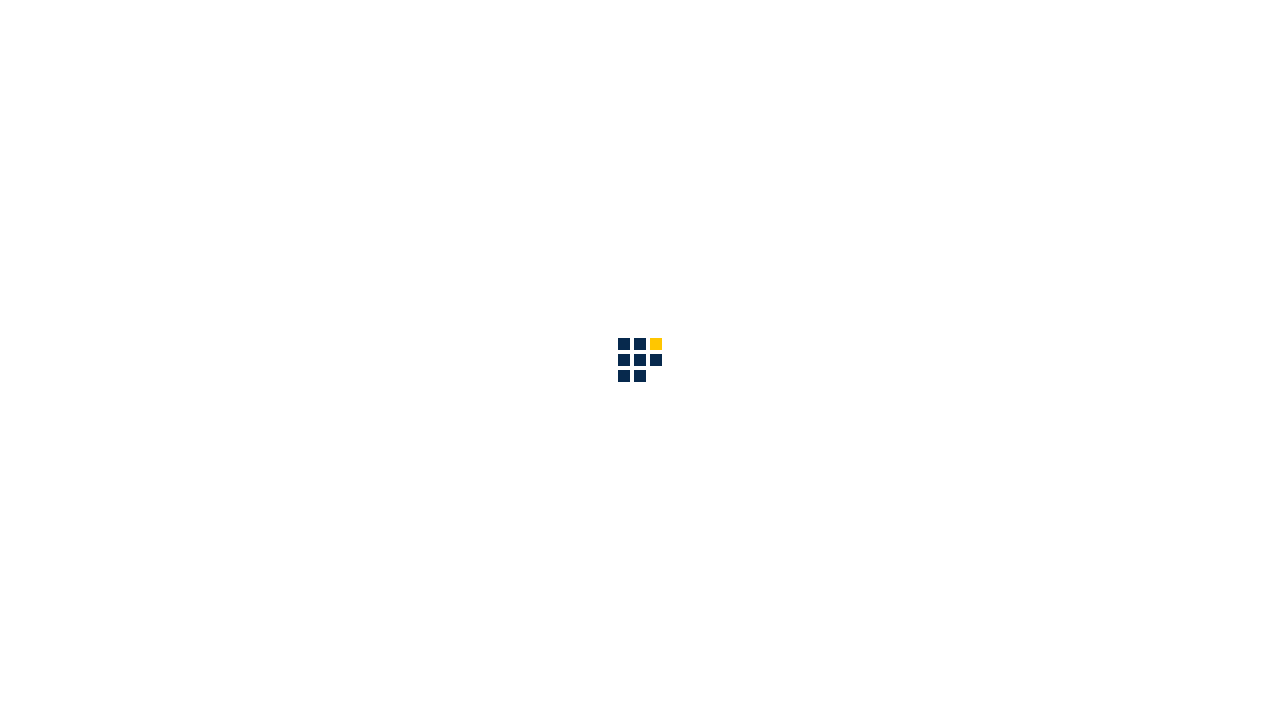

Clicked 'About us' link on the new domain at (865, 36) on text=About us
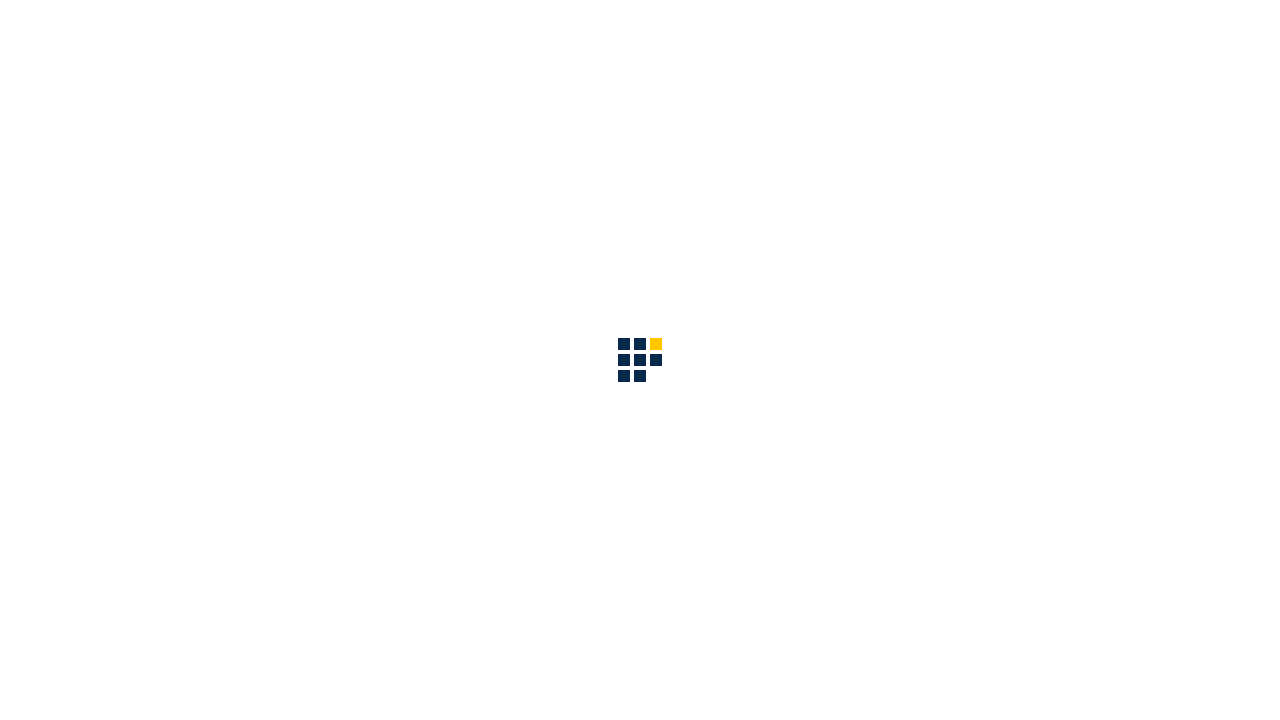

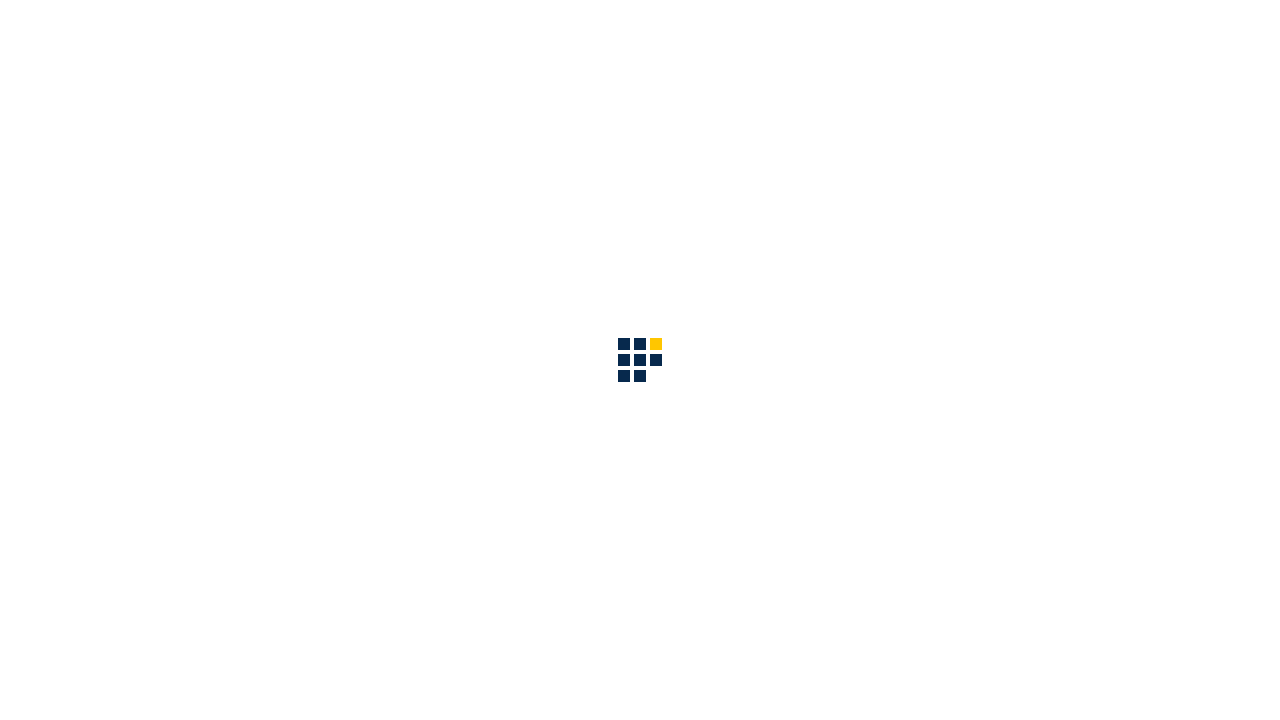